Tests table sorting functionality by clicking on a column header and verifying the table can be interacted with. The test reads table structure (columns and rows) and clicks the first heading to sort the table.

Starting URL: https://v1.training-support.net/selenium/tables

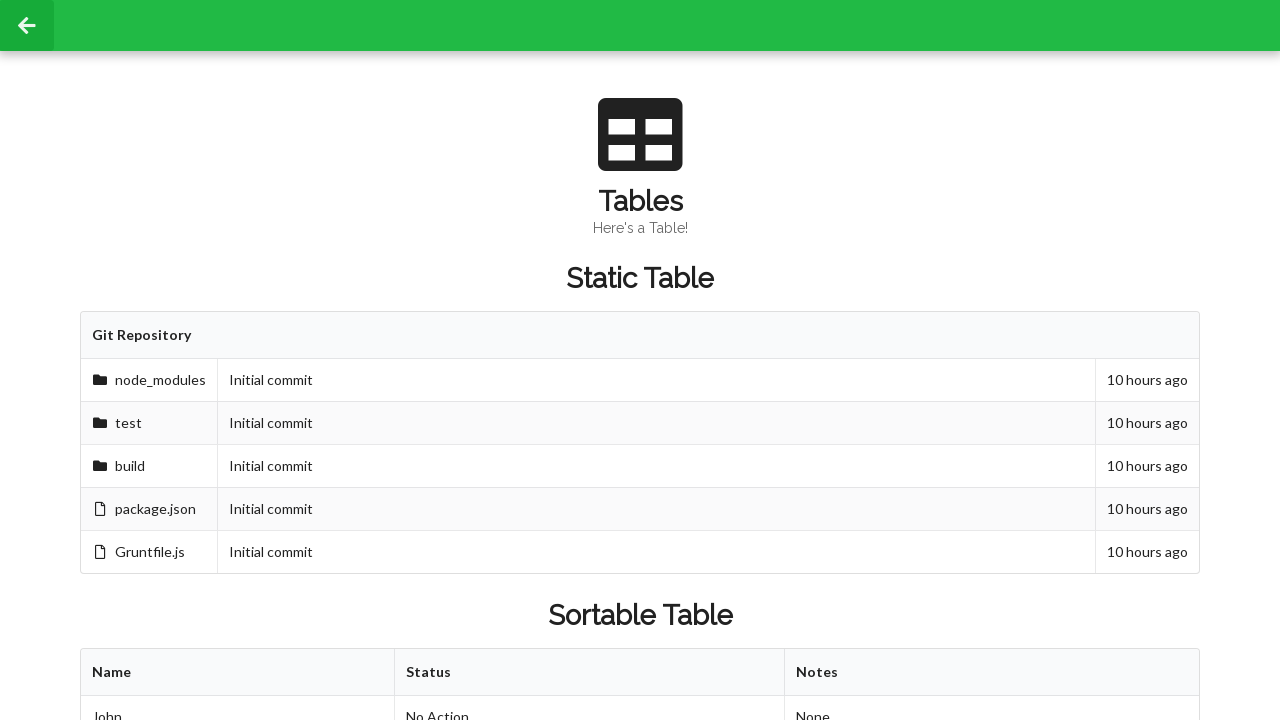

Waited for sortable table to be present
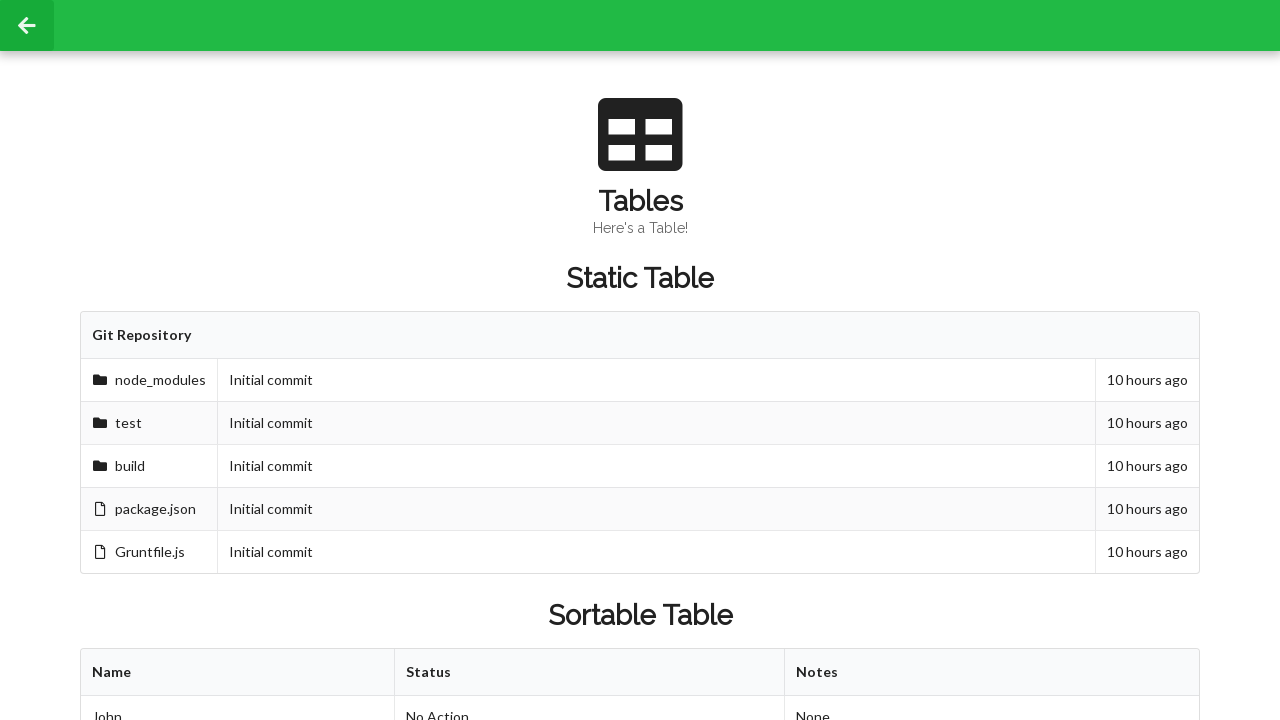

Retrieved table column headers - found 3 columns
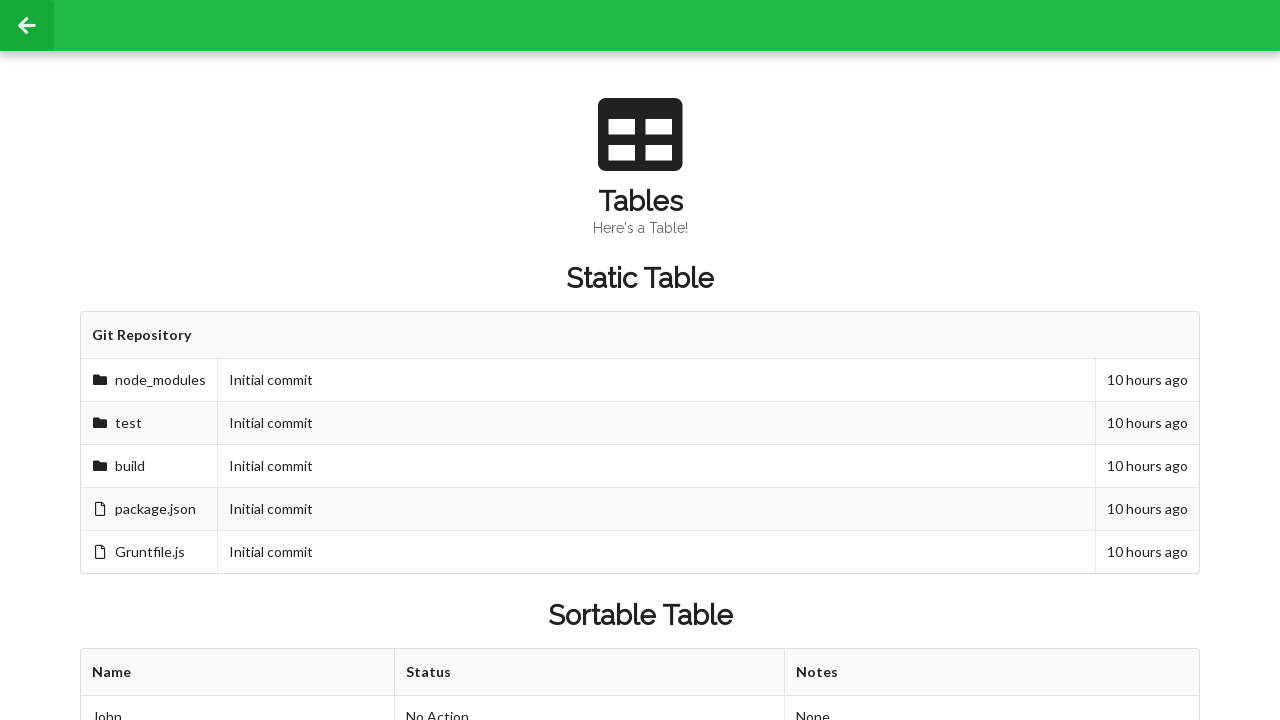

Retrieved table rows - found 3 rows
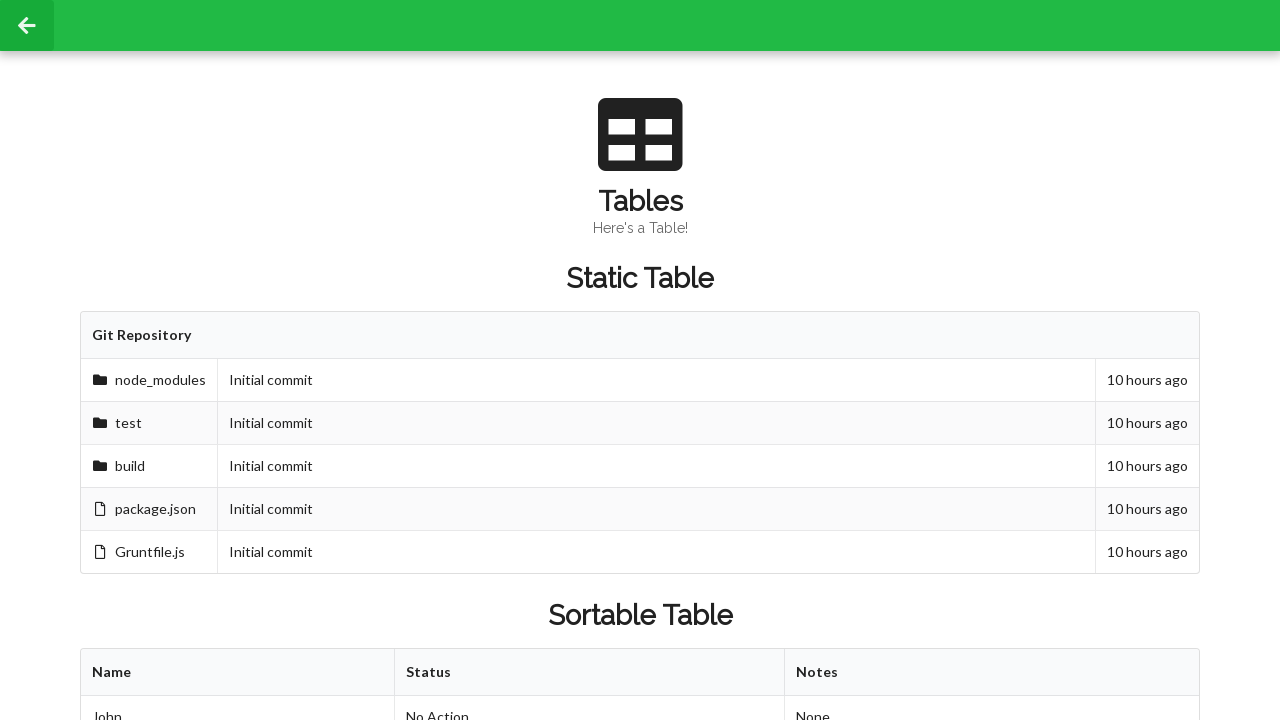

Clicked first column header to sort table at (238, 673) on xpath=//table[@id='sortableTable']/thead/tr/th[1]
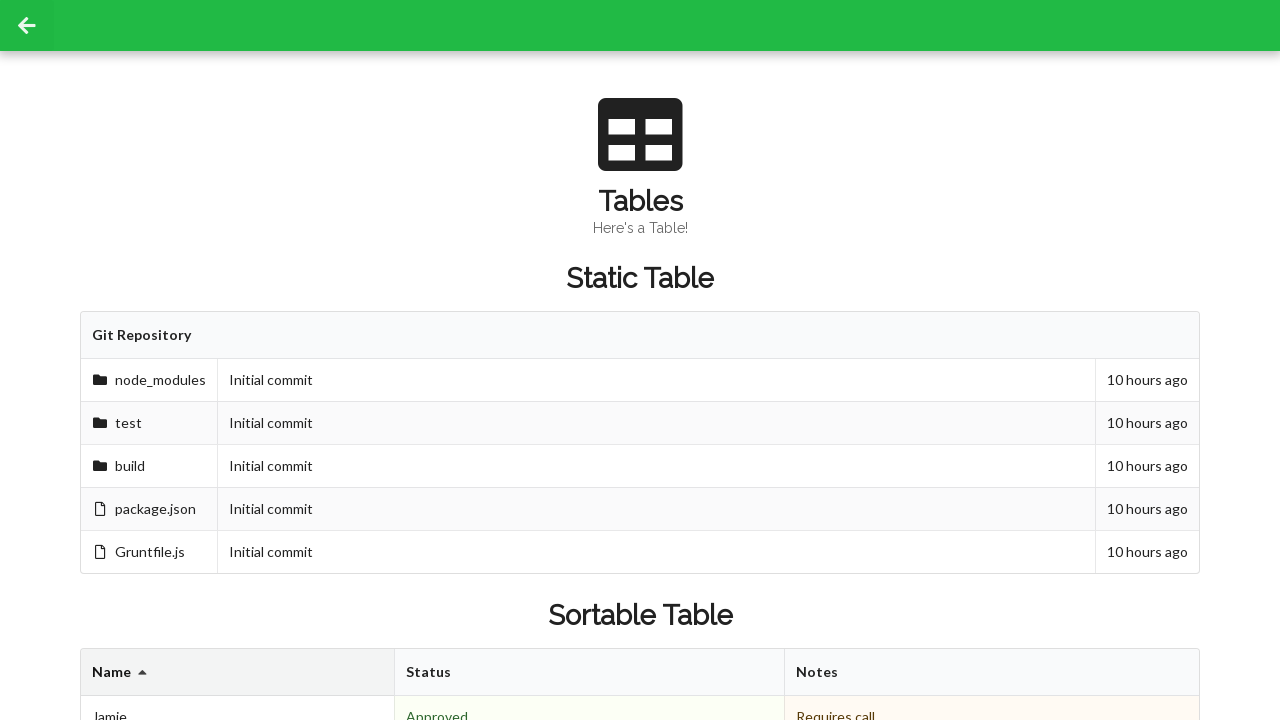

Waited for table to re-render after sorting
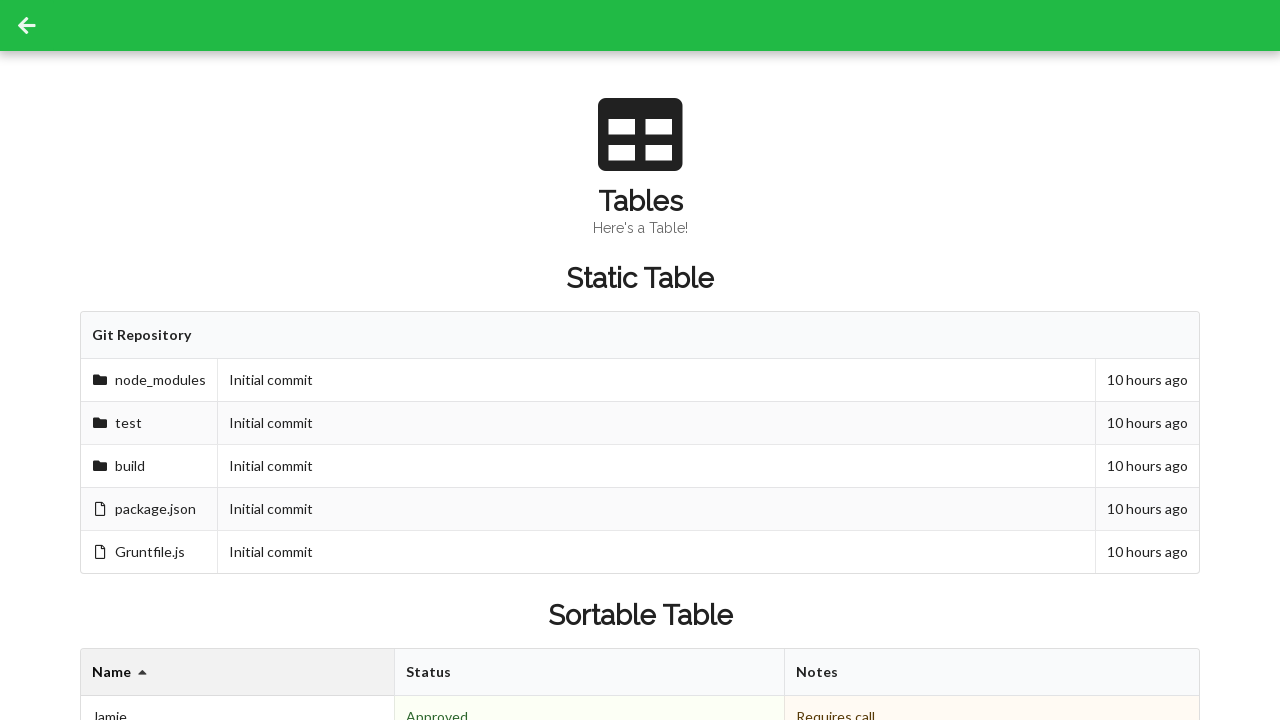

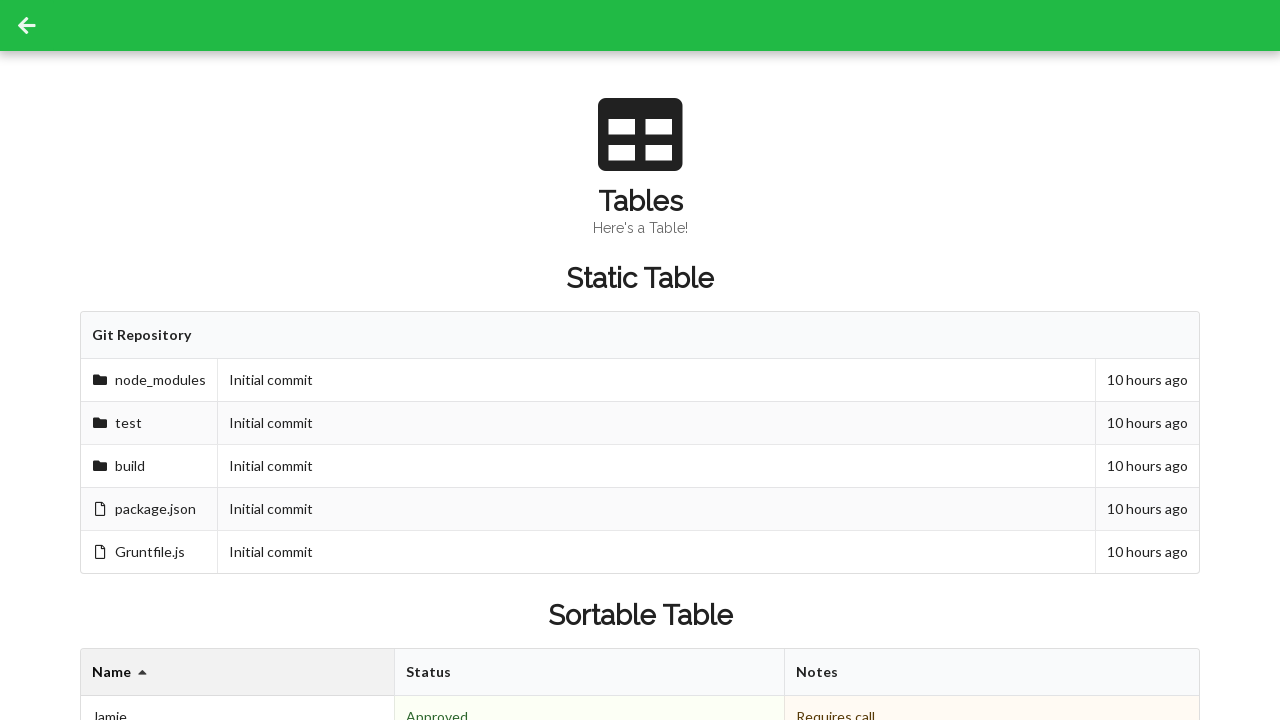